Tests navigation on Nykaa website by hovering over the brands menu and clicking on the L'Oreal Paris brand link to navigate to that brand's page

Starting URL: https://www.nykaa.com/

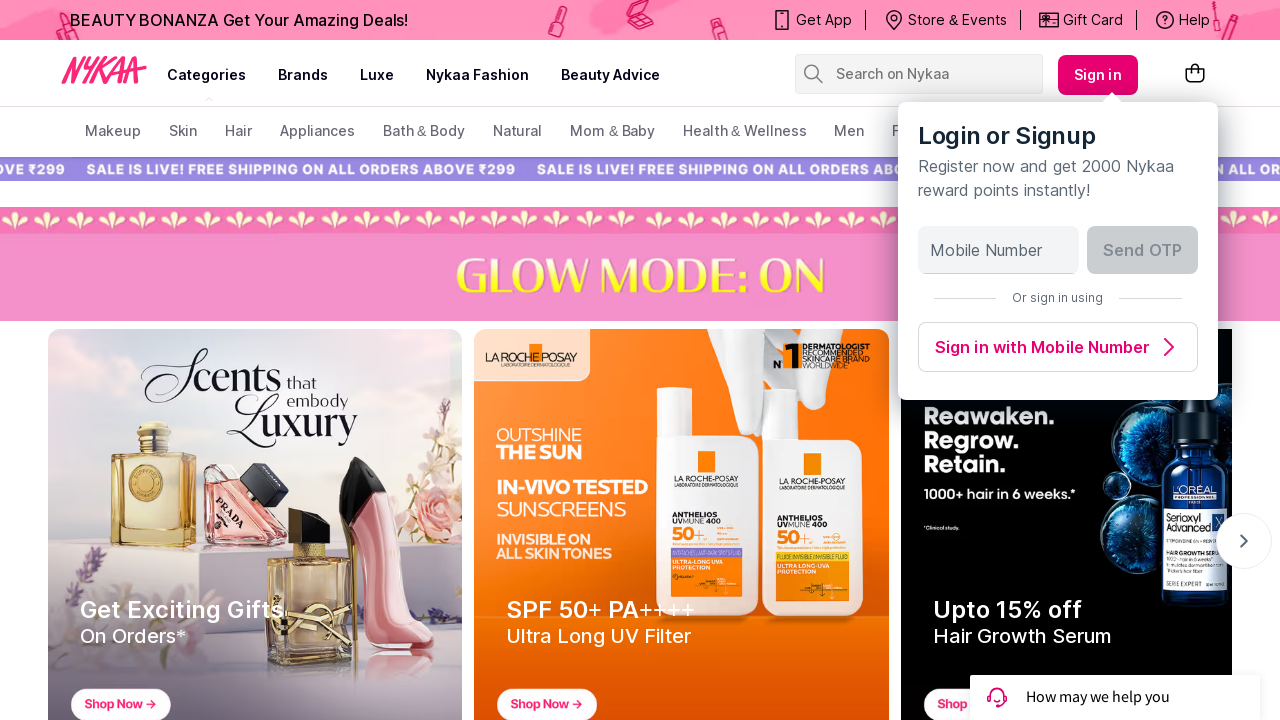

Hovered over 'brands' navigation link to reveal dropdown menu at (303, 75) on xpath=//a[text()='brands']
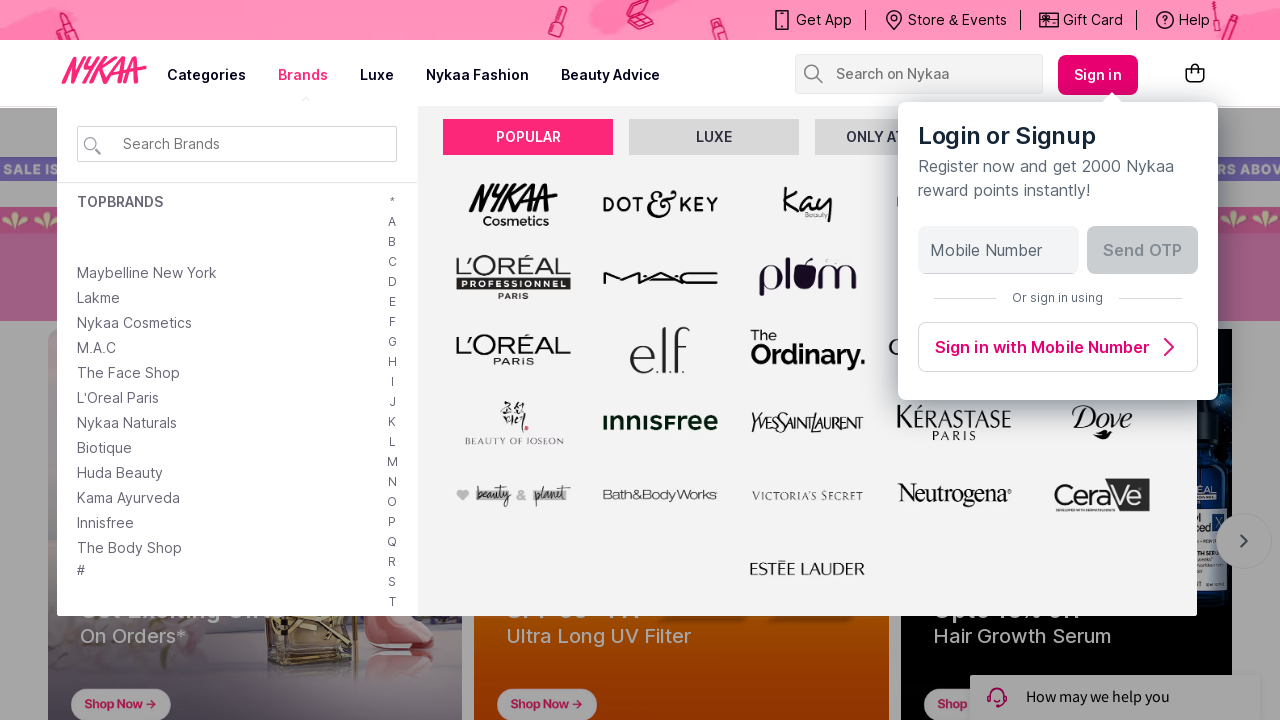

L'Oreal Paris link appeared in dropdown menu
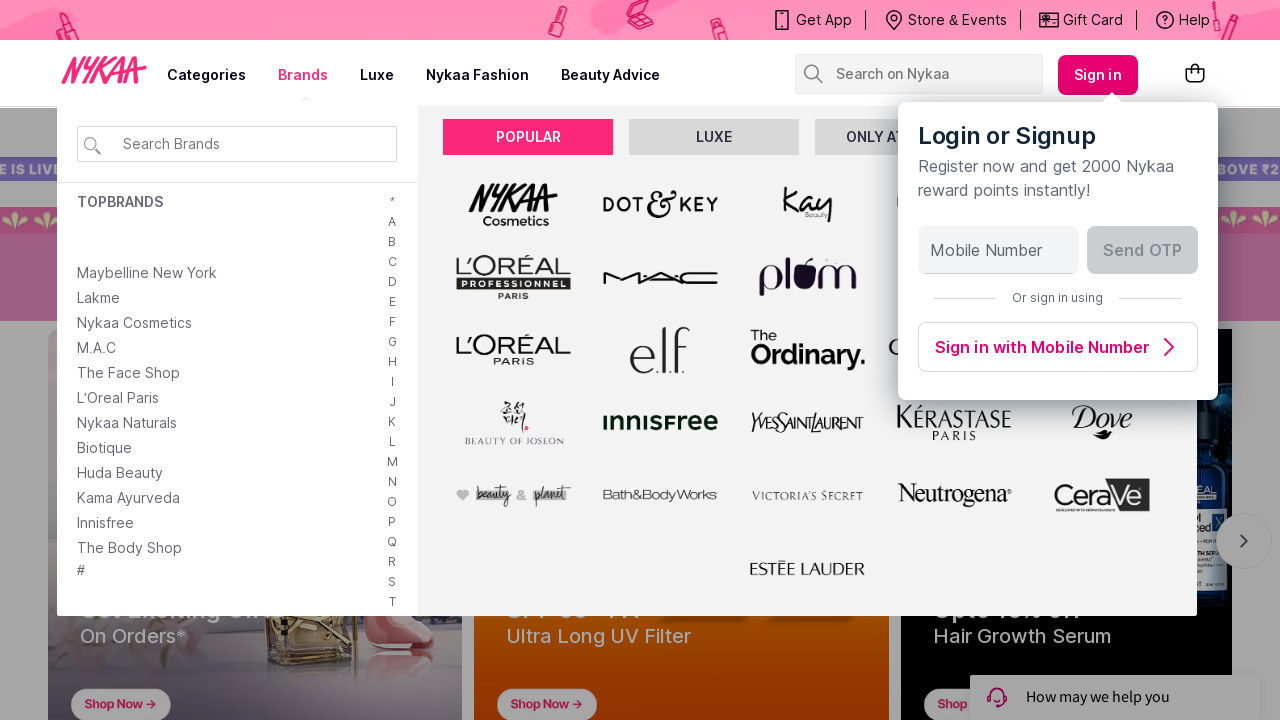

Clicked on L'Oreal Paris brand link at (118, 398) on text=L'Oreal Paris
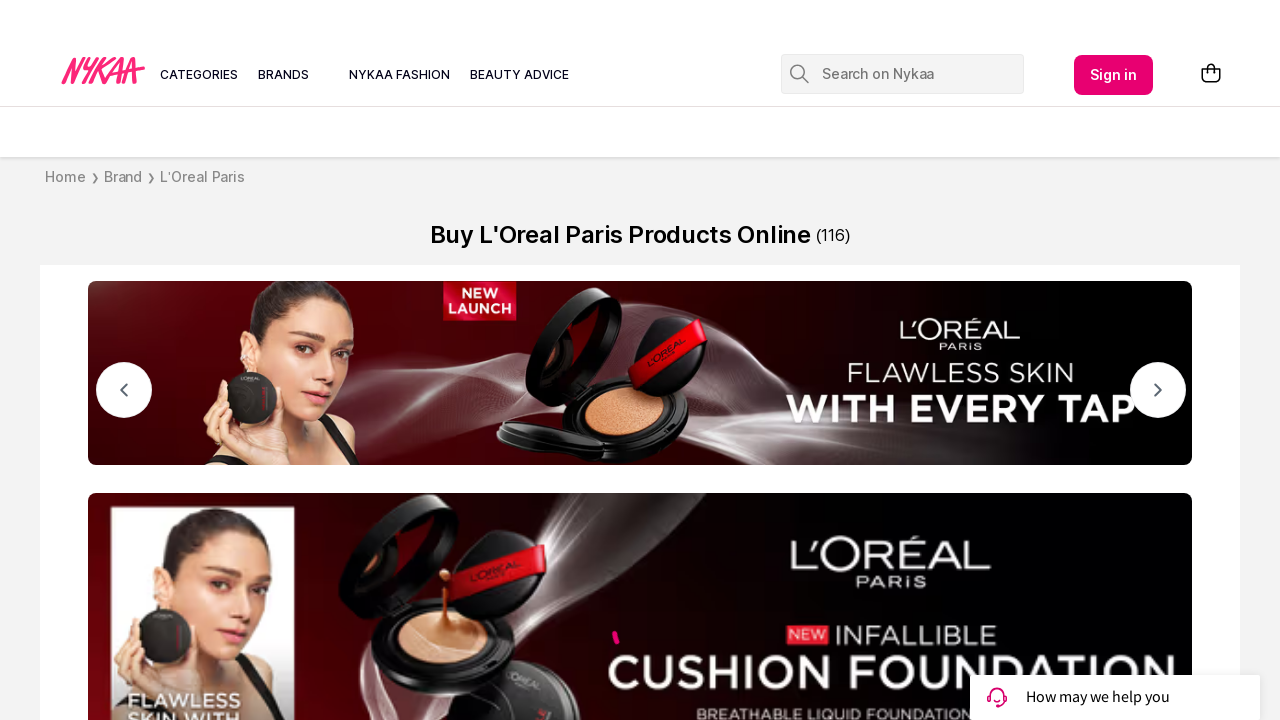

L'Oreal Paris brand page loaded successfully
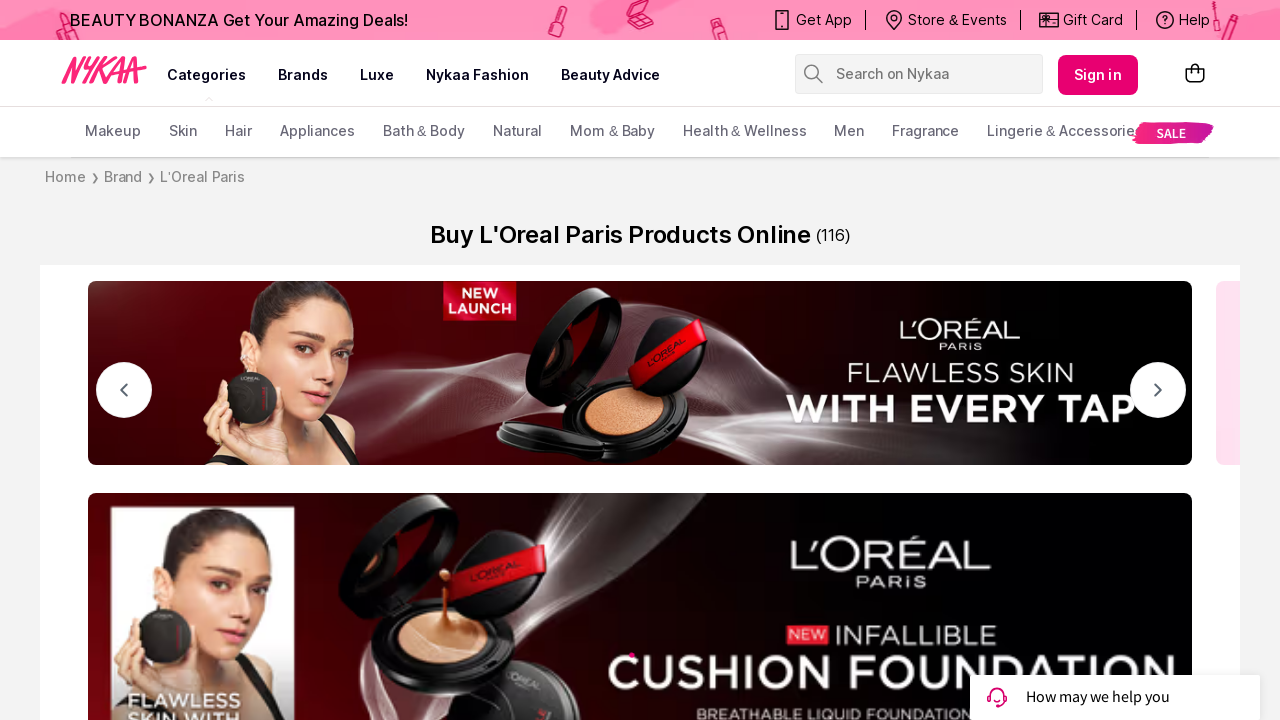

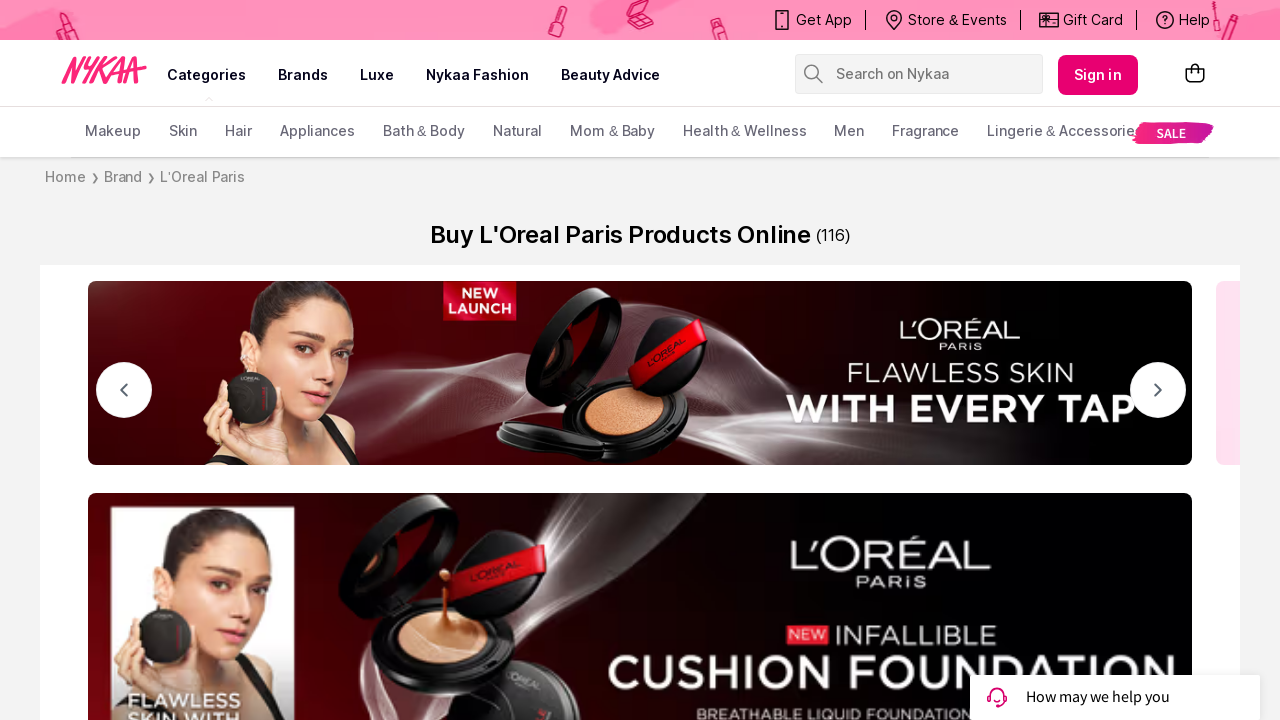